Tests various web interactions including buttons, text inputs, checkboxes, dropdowns, alerts, tables, file uploads, and dynamically loaded content on the-internet.herokuapp.com

Starting URL: https://the-internet.herokuapp.com/

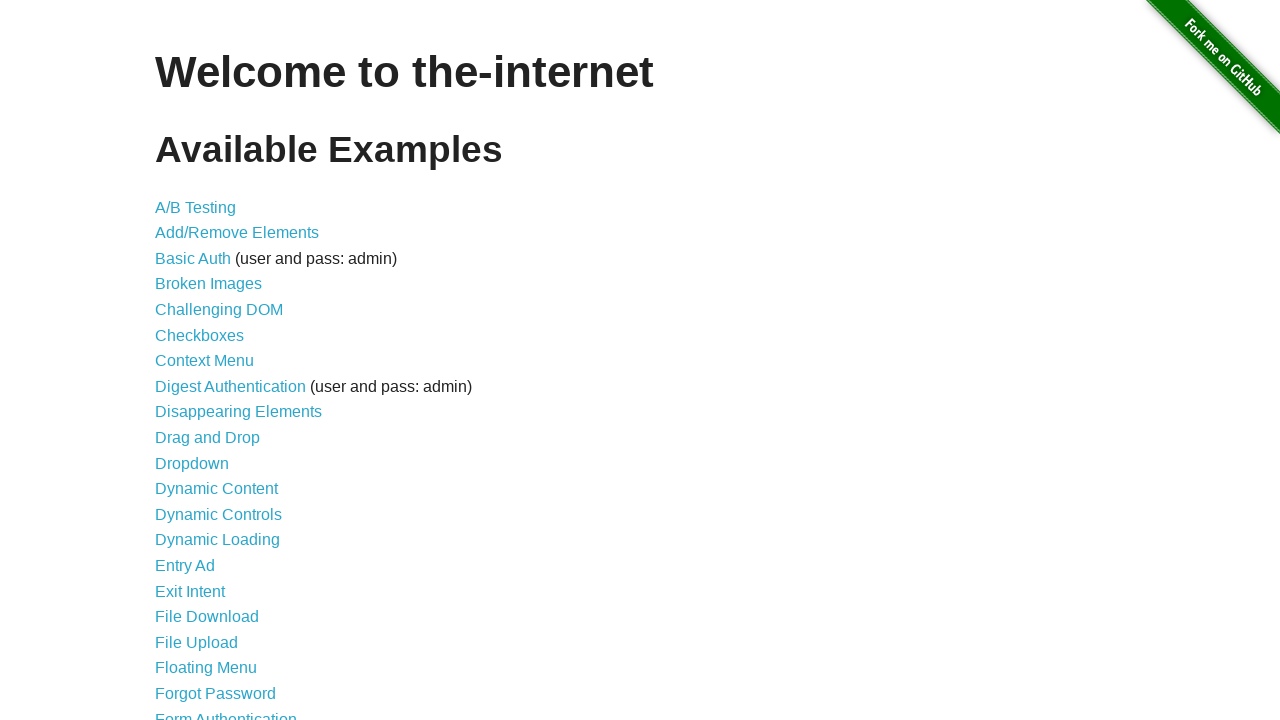

Clicked Add/Remove Elements link at (237, 233) on #content > ul > li:nth-child(2) > a
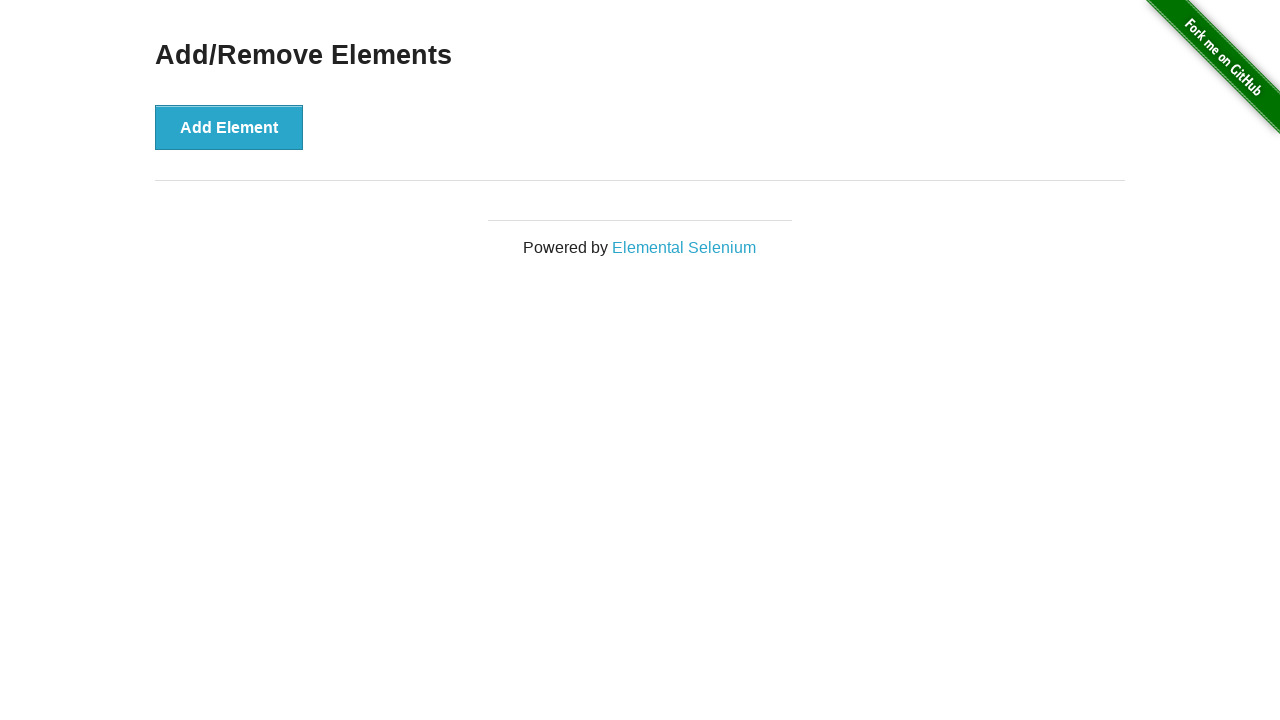

Clicked Add Element button at (229, 127) on xpath=//*[@id='content']/div/button
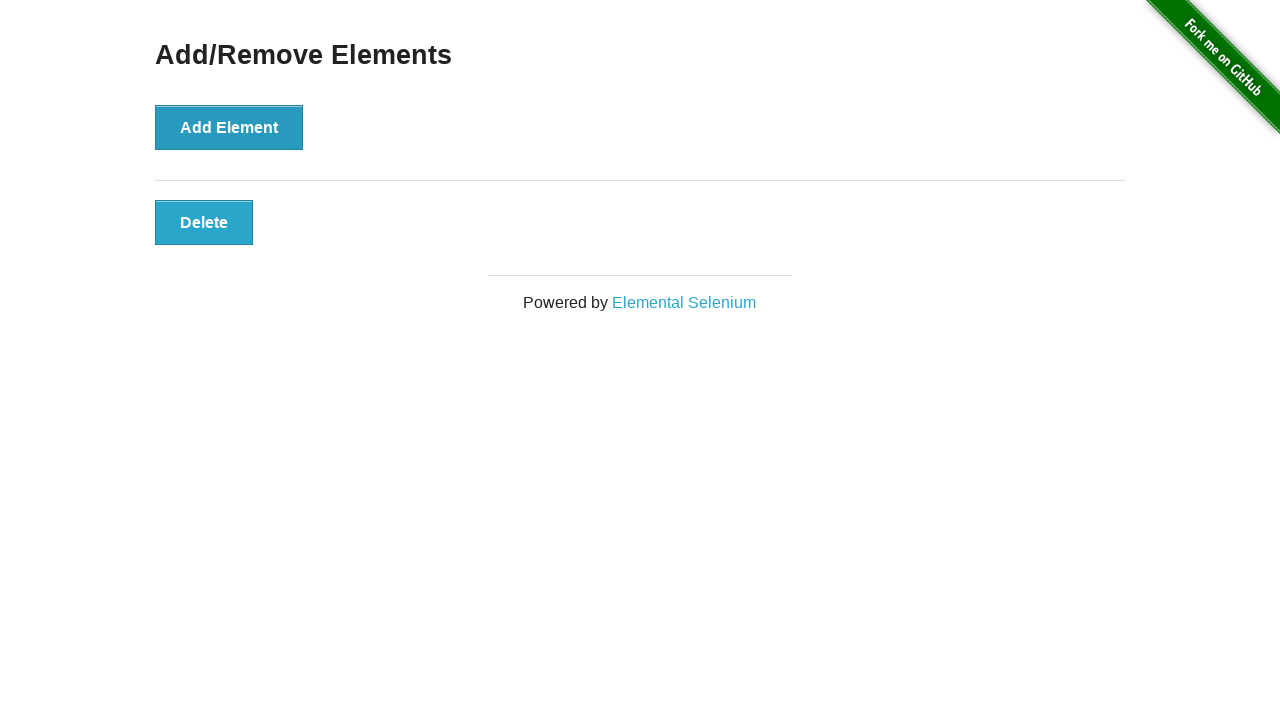

Delete button appeared after adding element
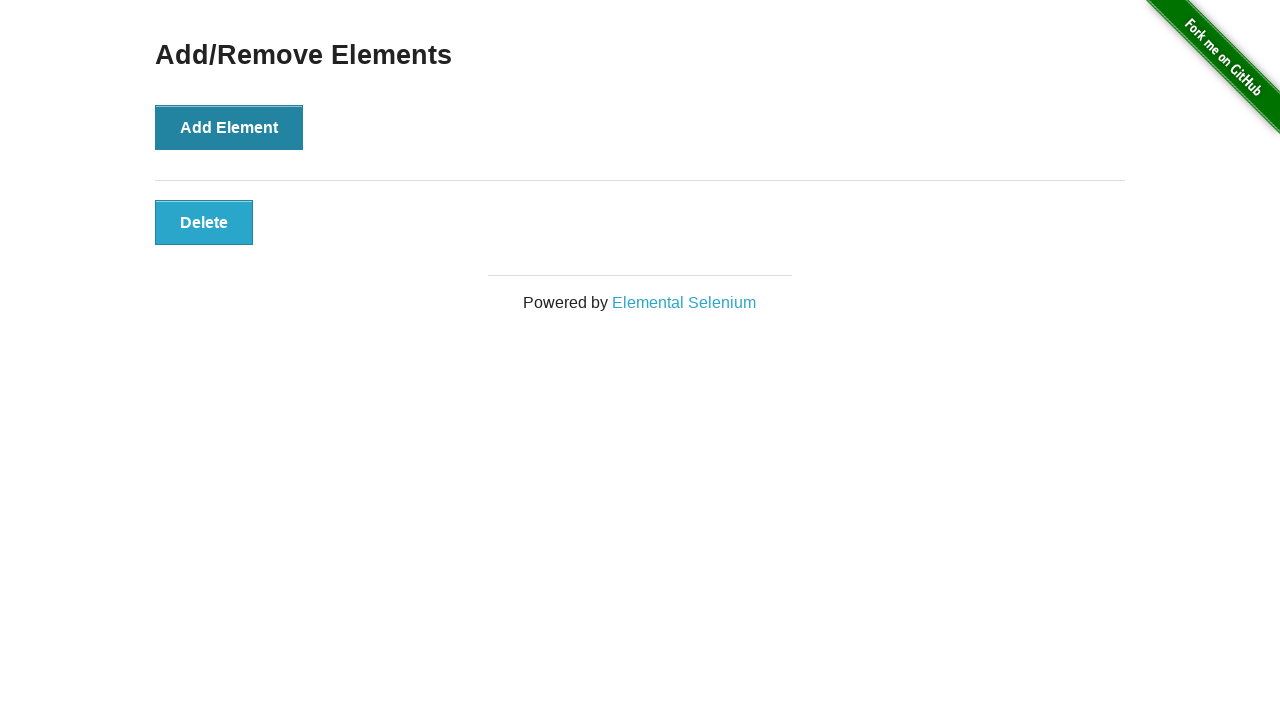

Navigated to inputs page
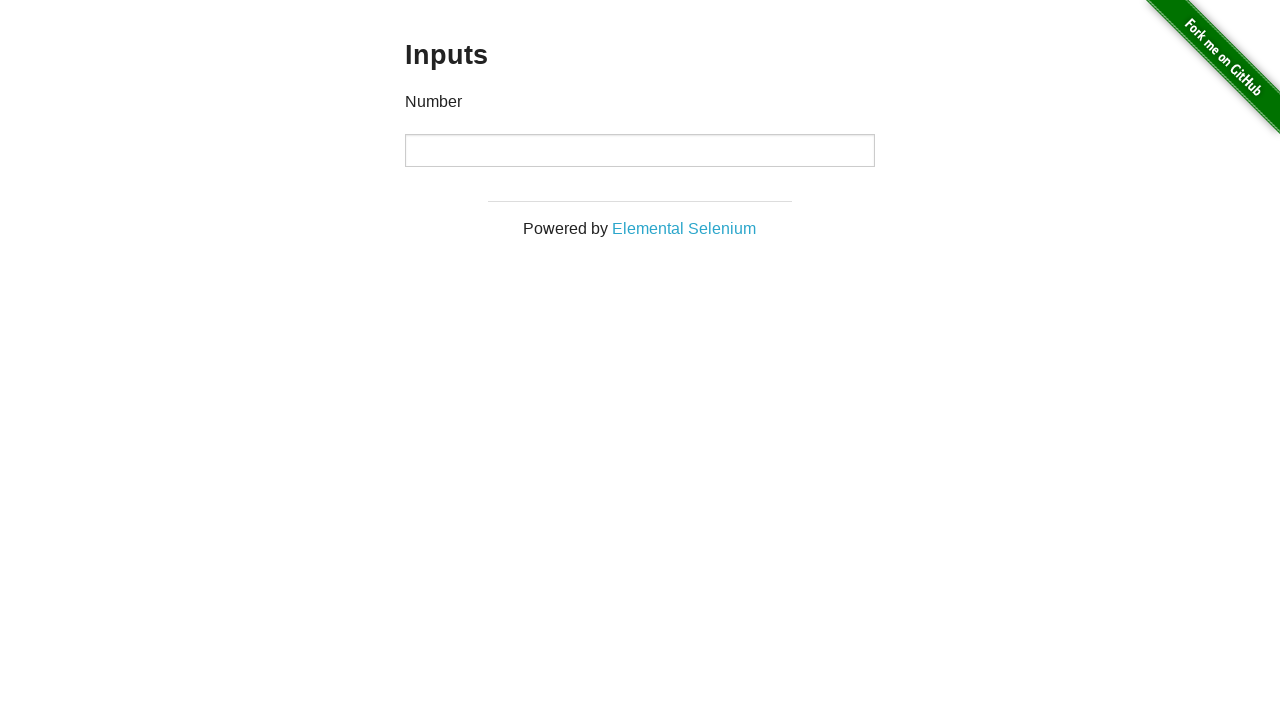

Entered value '99999' in input field on input
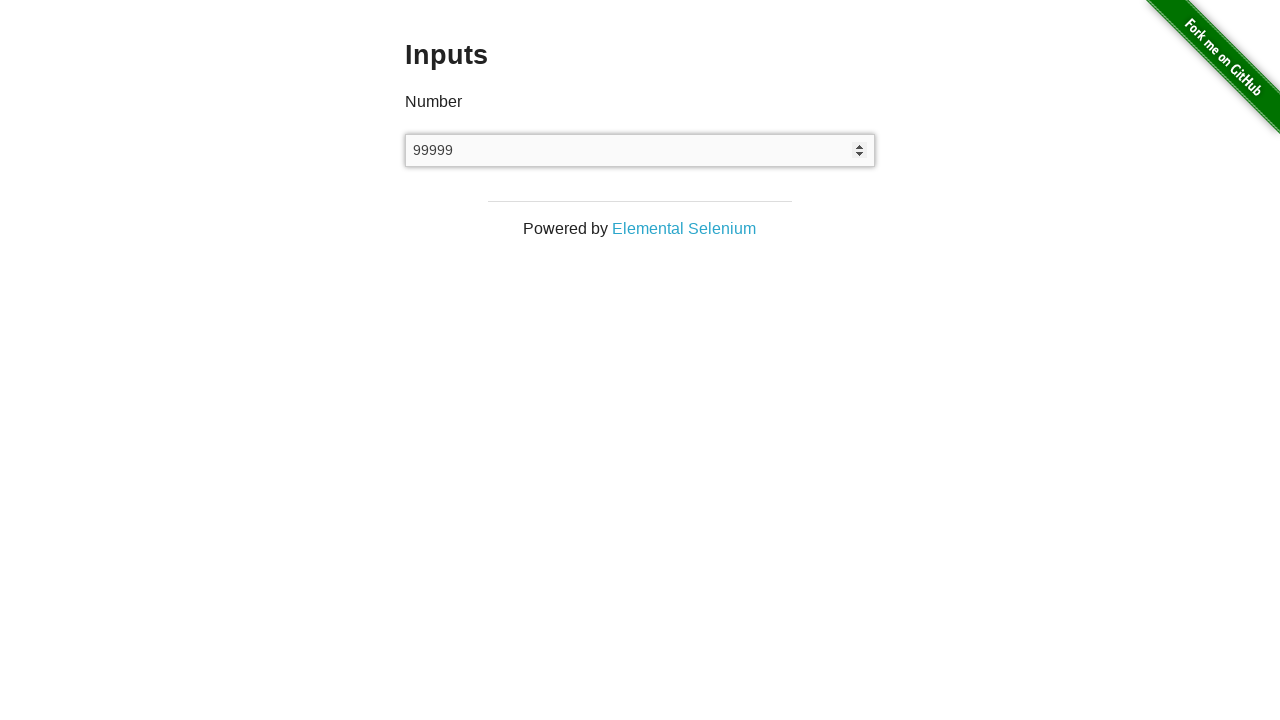

Navigated to checkboxes page
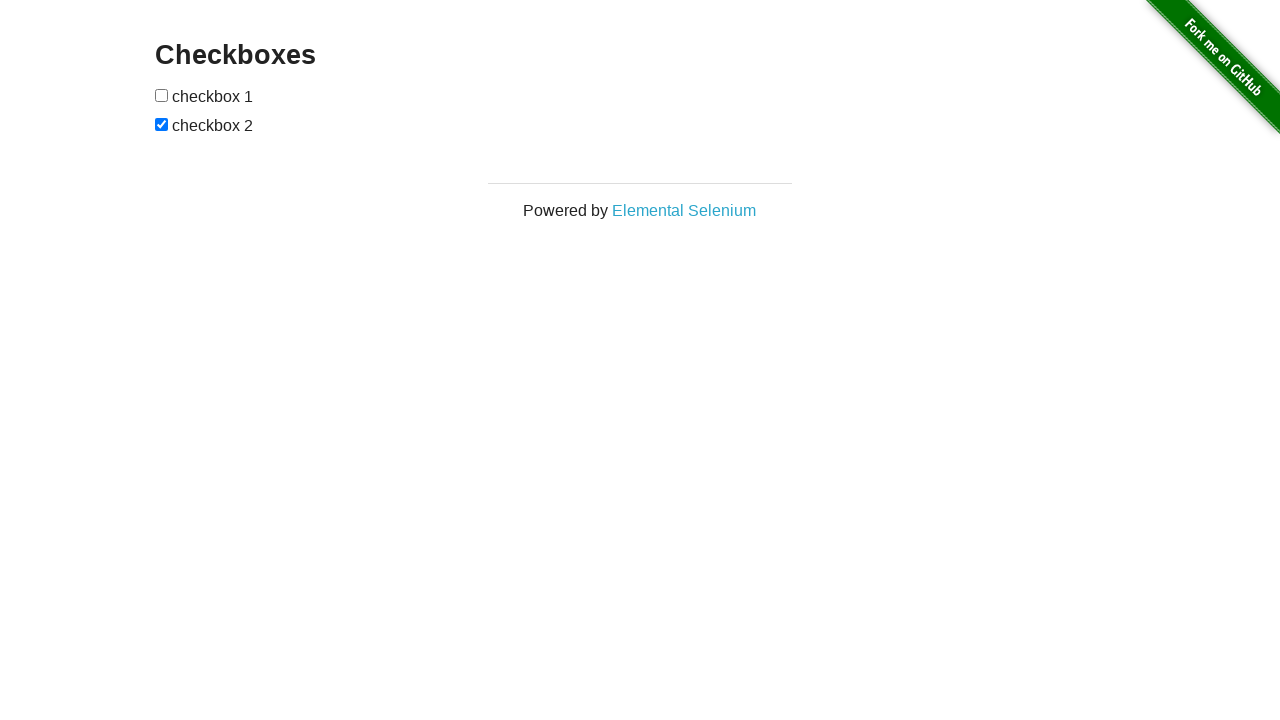

Located first checkbox element
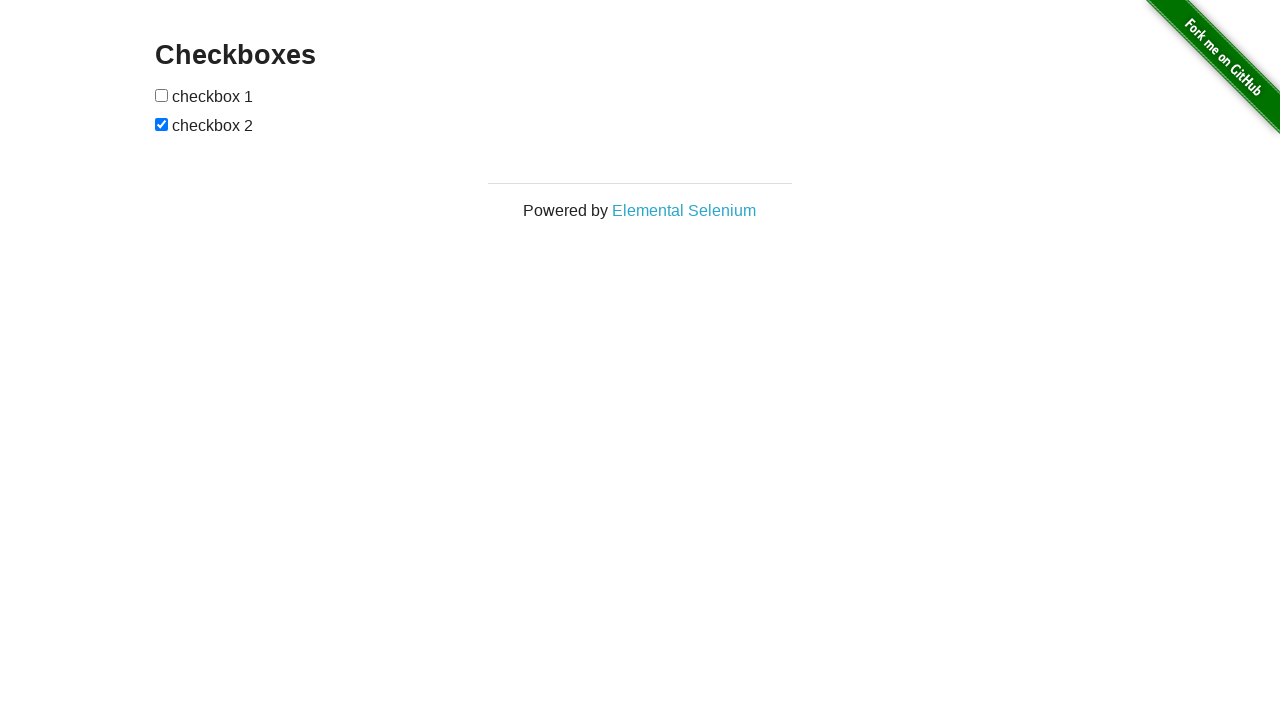

Clicked first checkbox to check it at (162, 95) on xpath=//*[@id='checkboxes']/input[1]
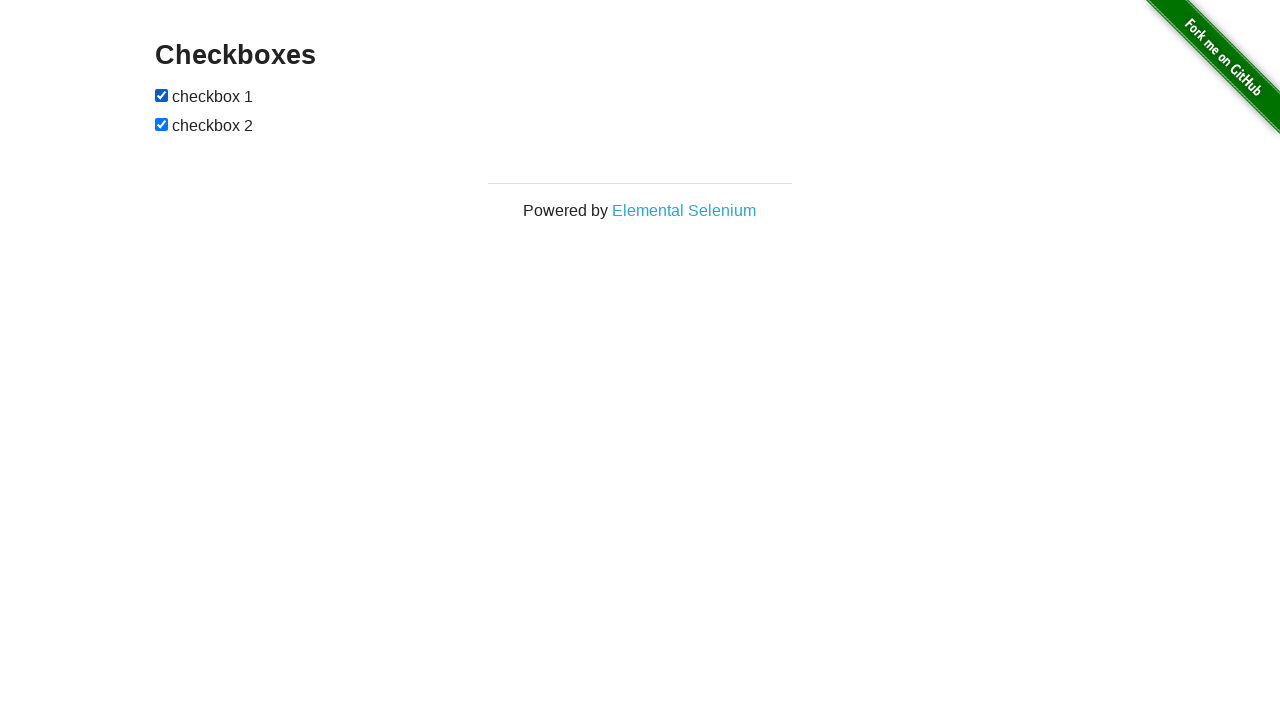

Navigated to dropdown page
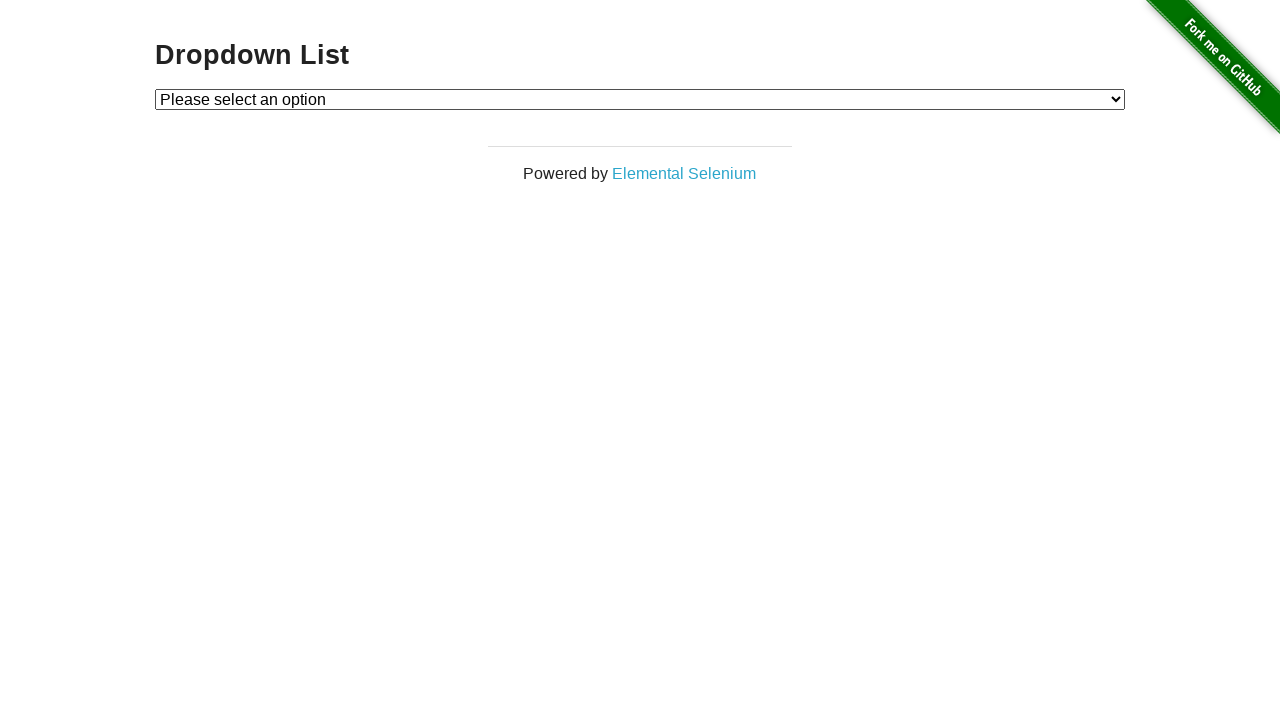

Selected Option 2 from dropdown on #dropdown
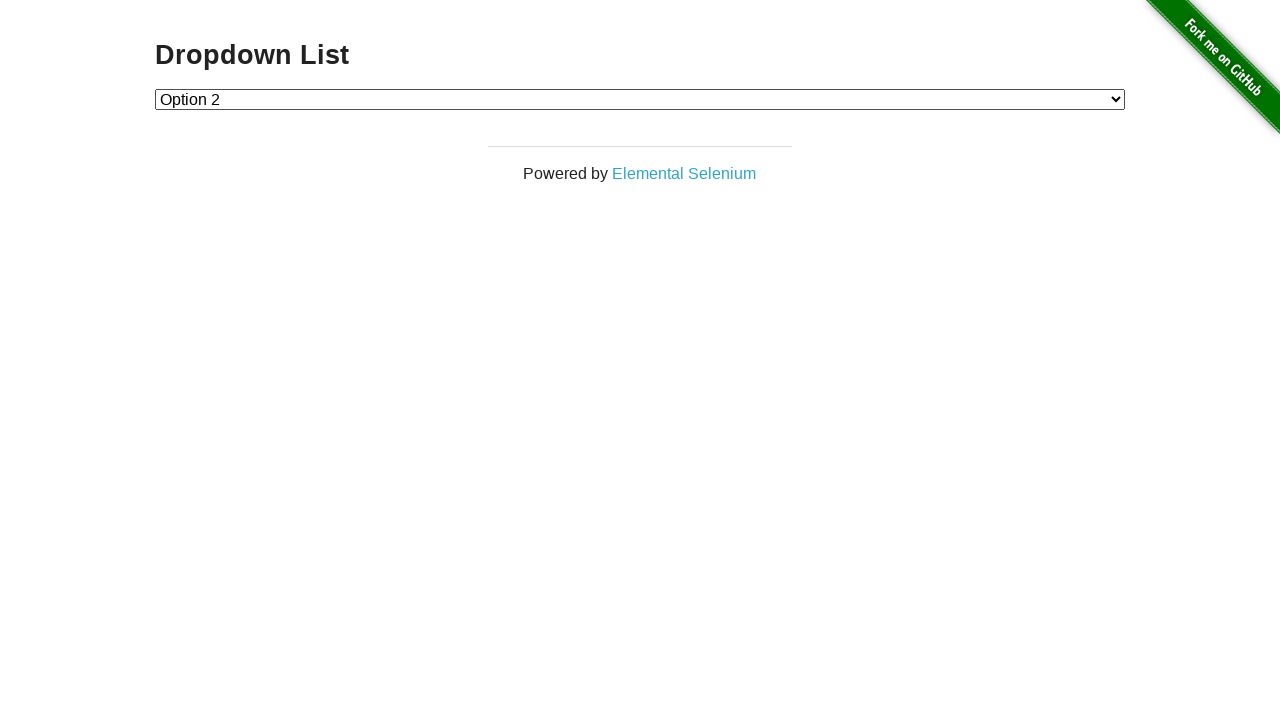

Navigated to JavaScript alerts page
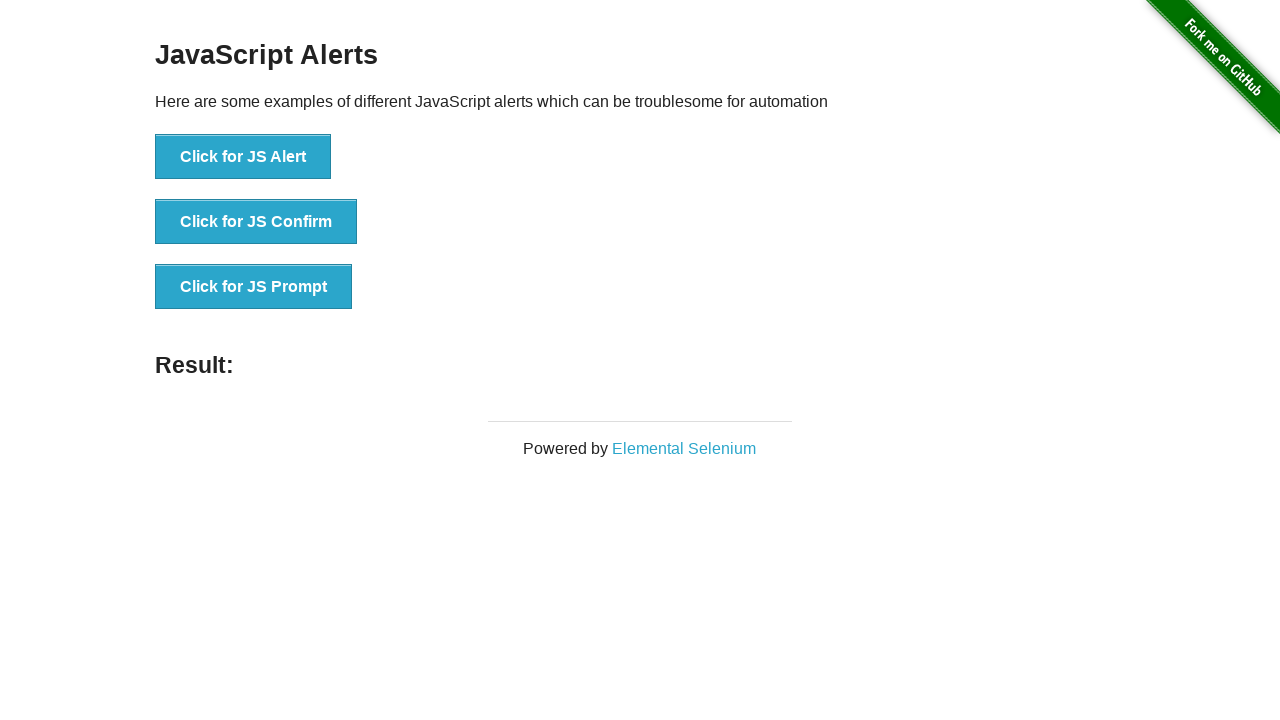

Set up dialog handler to accept alerts
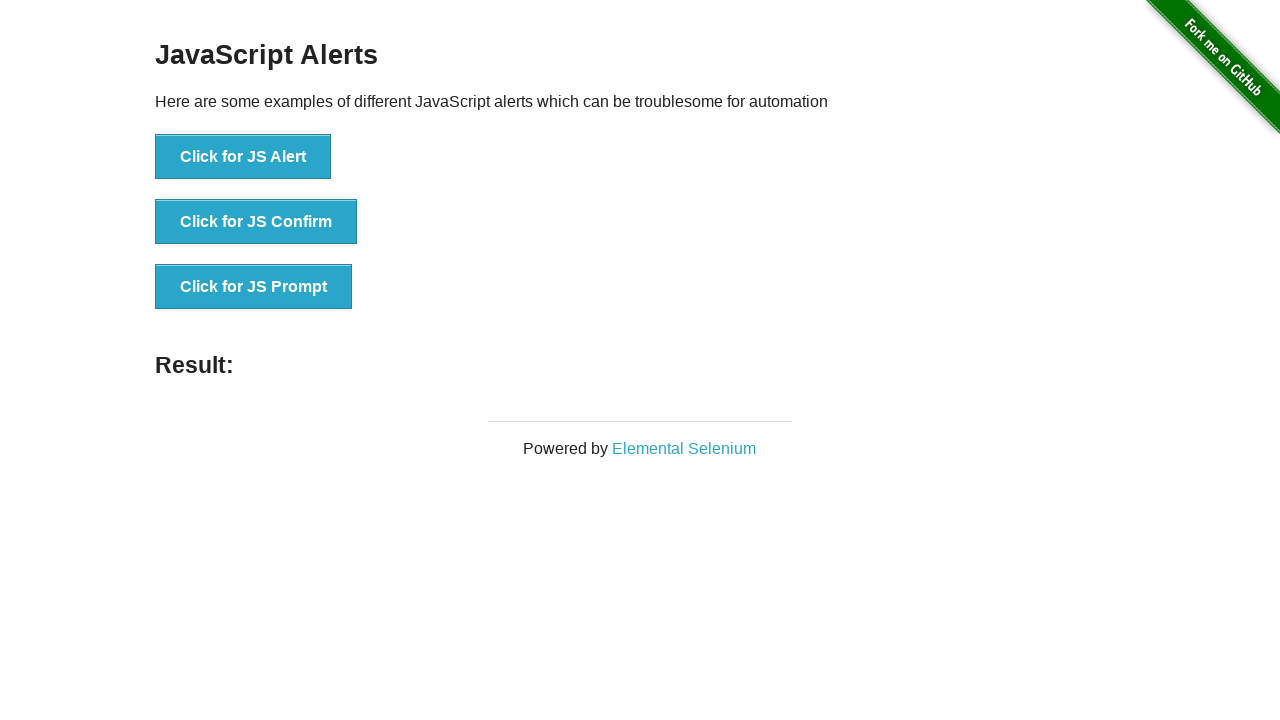

Clicked button to trigger alert at (243, 157) on xpath=//*[@id='content']/div/ul/li[1]/button
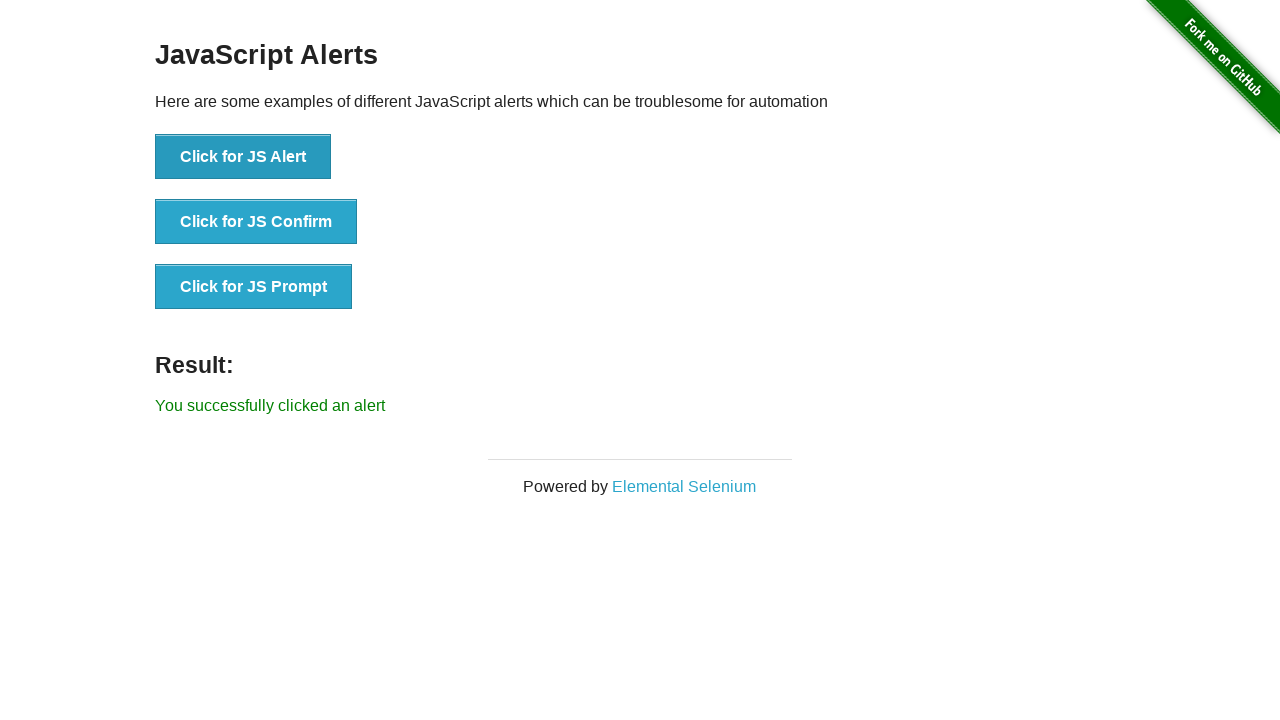

Navigated to tables page
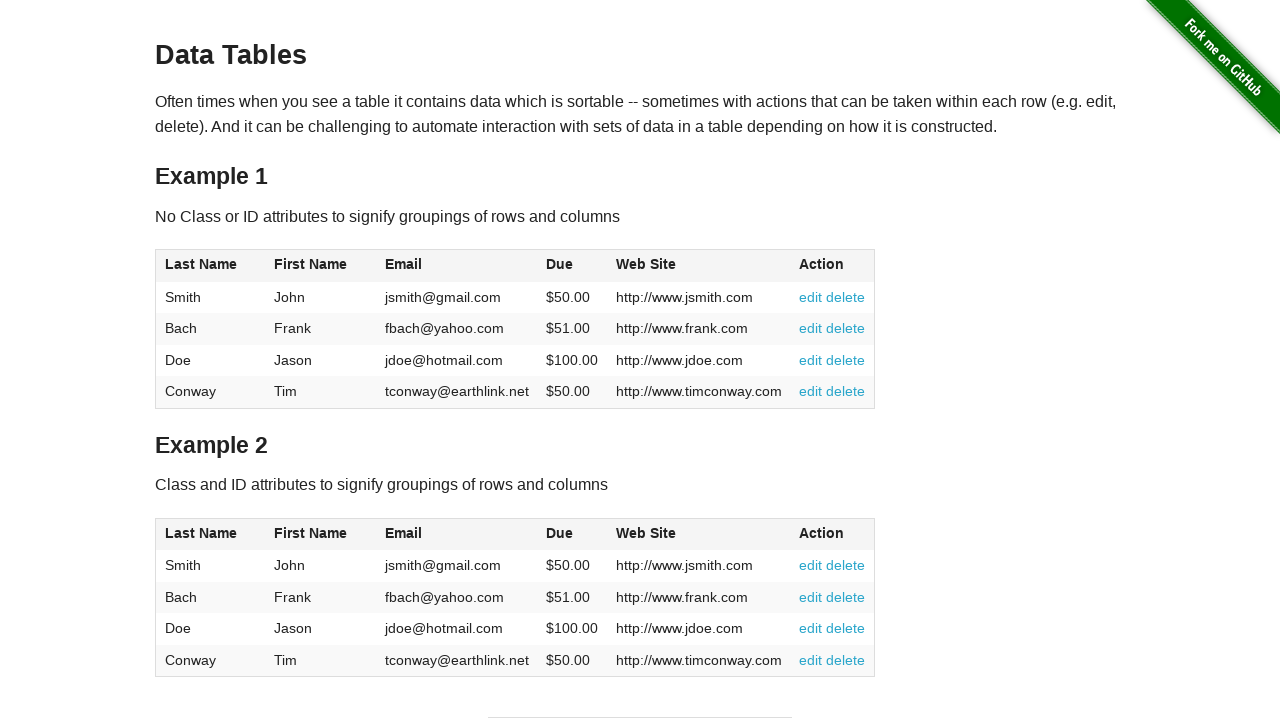

Located email cell in first table row
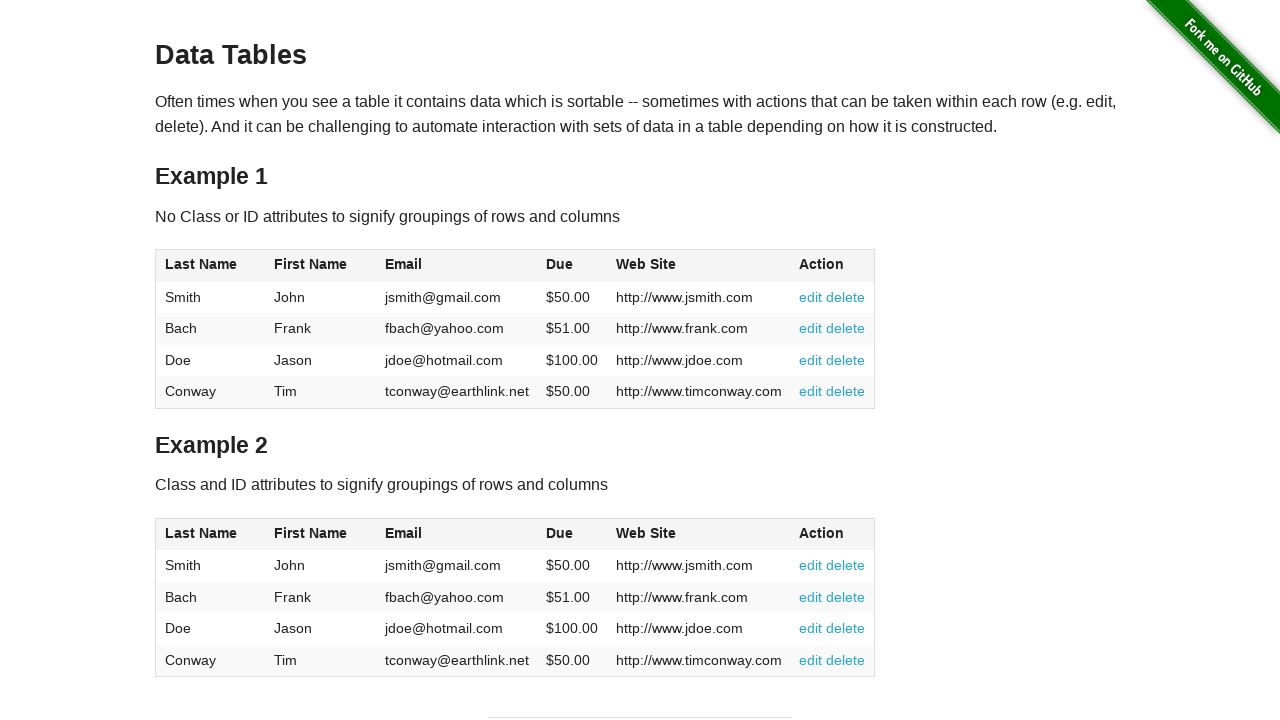

Verified email cell is visible in table
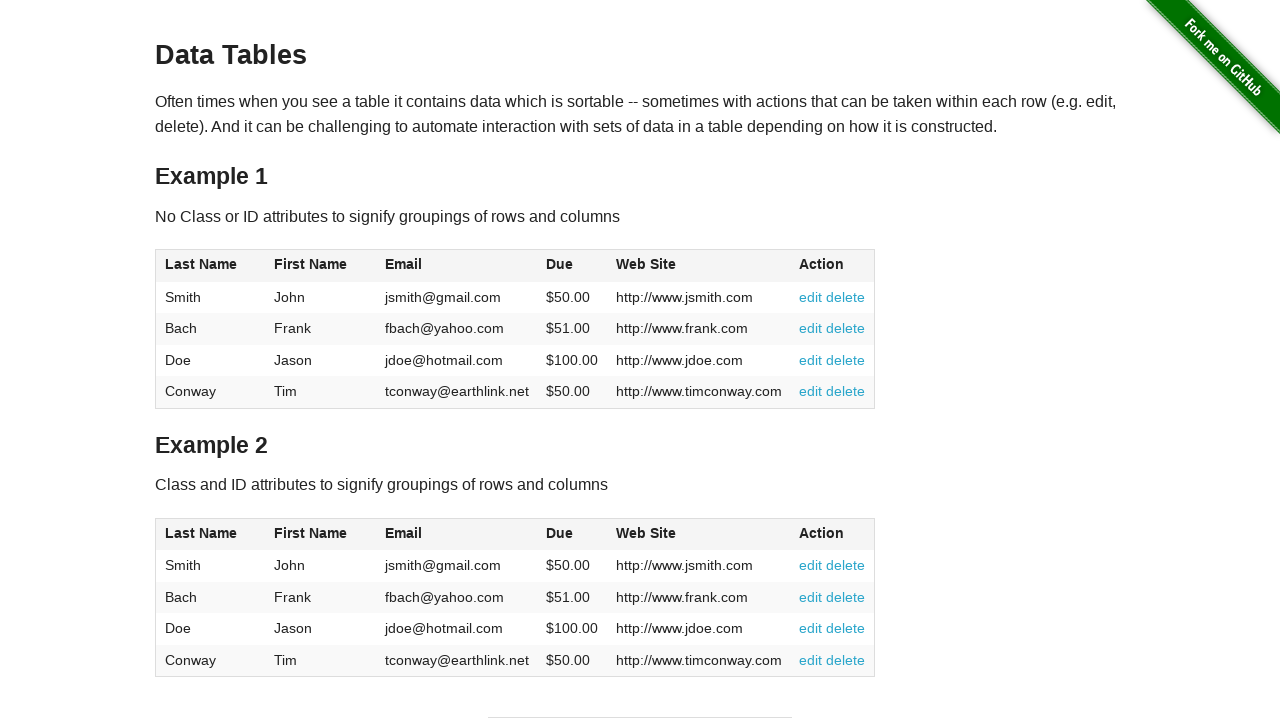

Navigated to file upload page
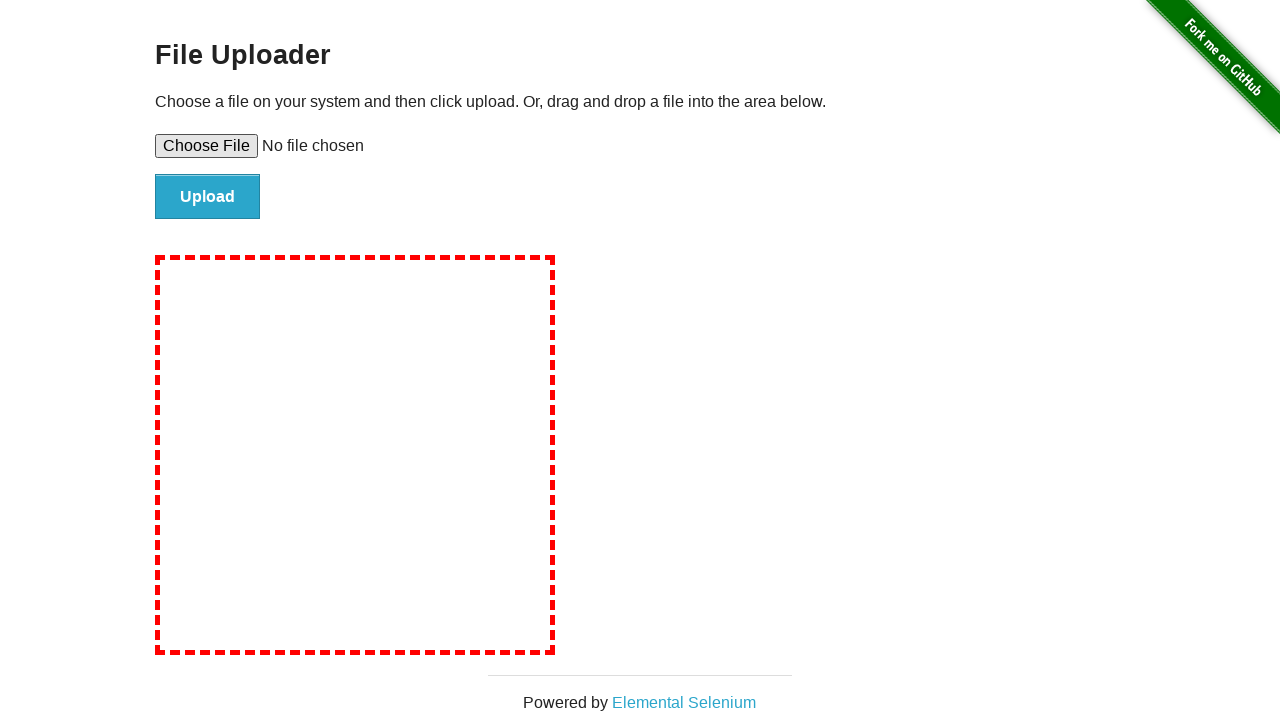

Navigated to dynamically loaded content page
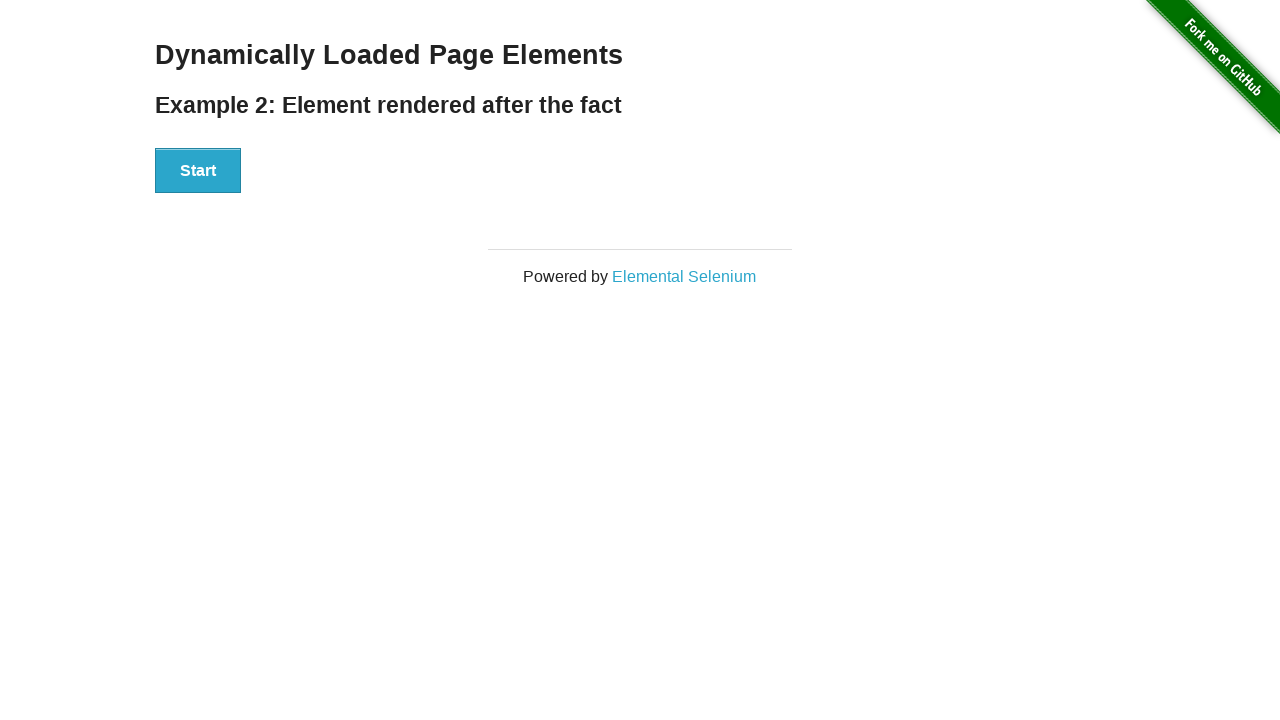

Clicked button to trigger dynamic loading at (198, 171) on button
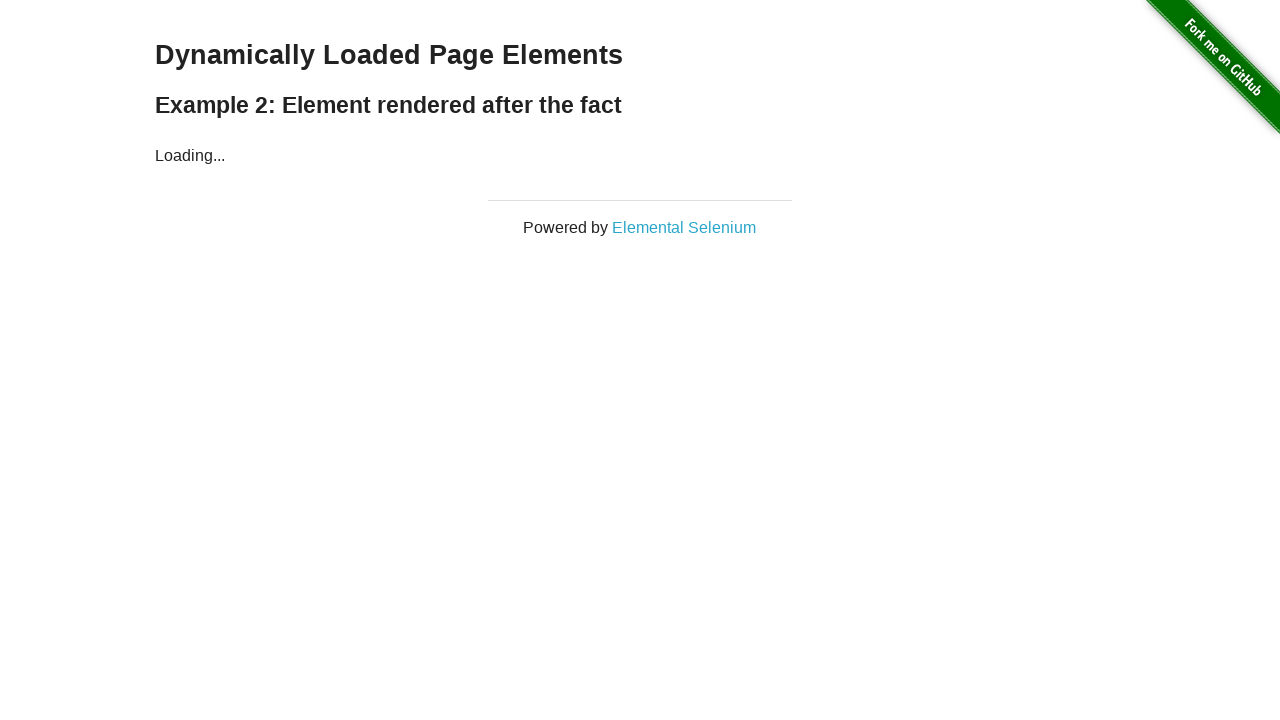

Dynamically loaded content appeared
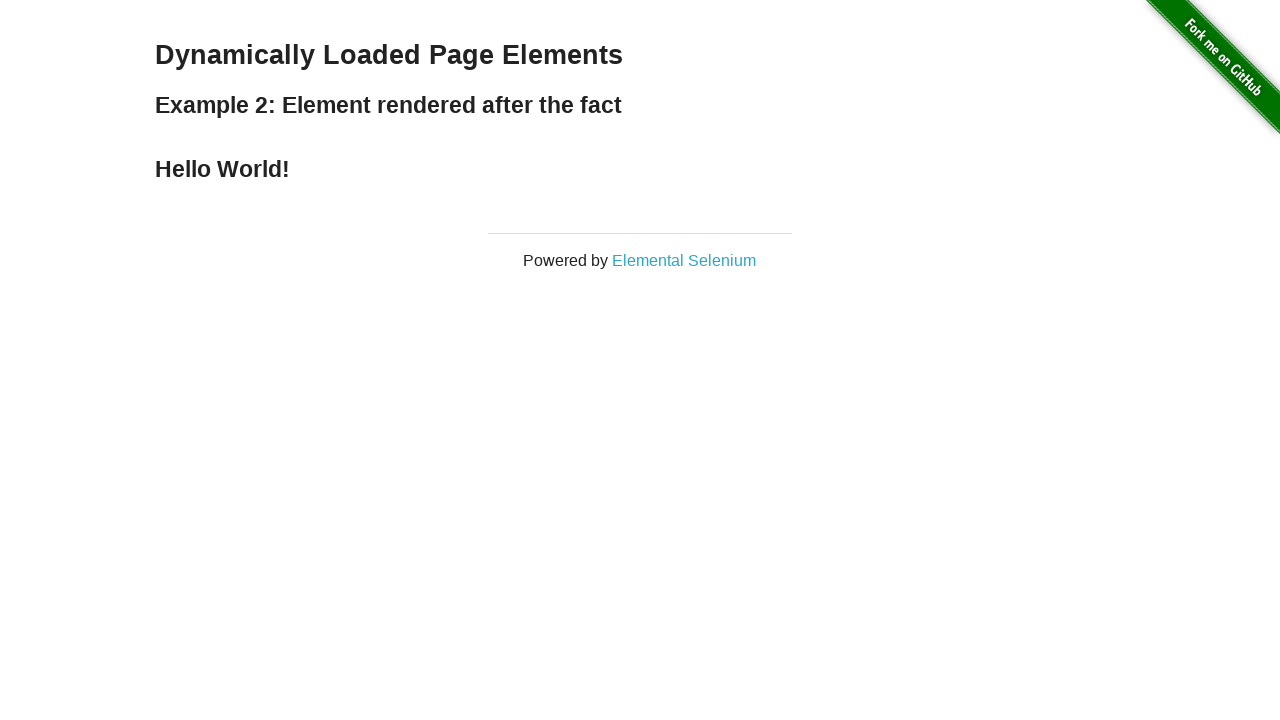

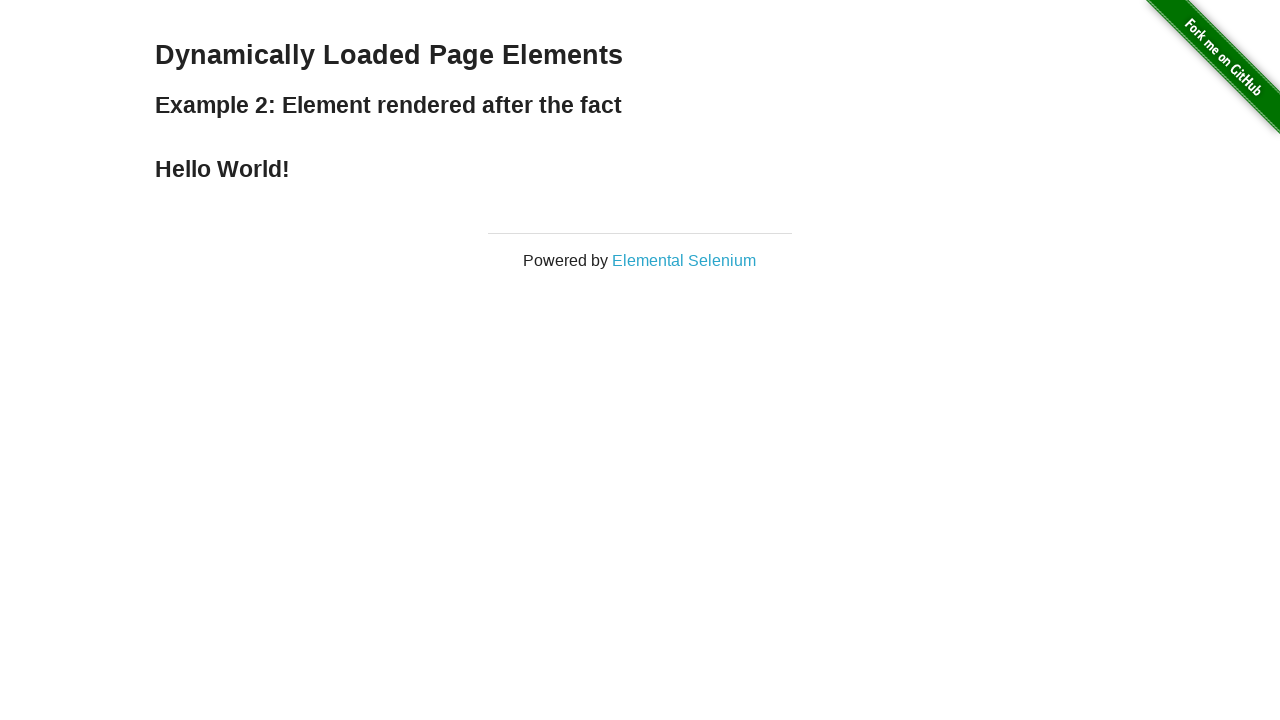